Tests dynamic controls by clicking a checkbox, removing it, and adding it back while verifying status messages

Starting URL: https://the-internet.herokuapp.com/

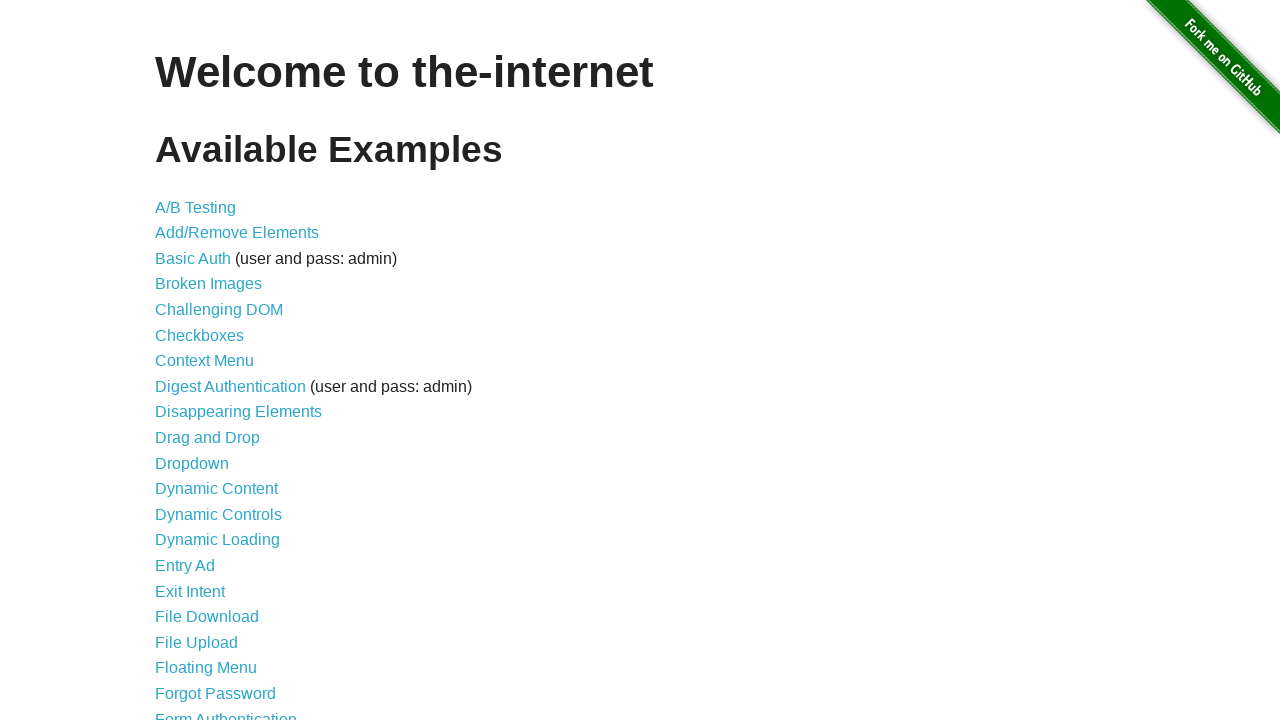

Clicked on Dynamic Controls link at (218, 514) on text='Dynamic Controls'
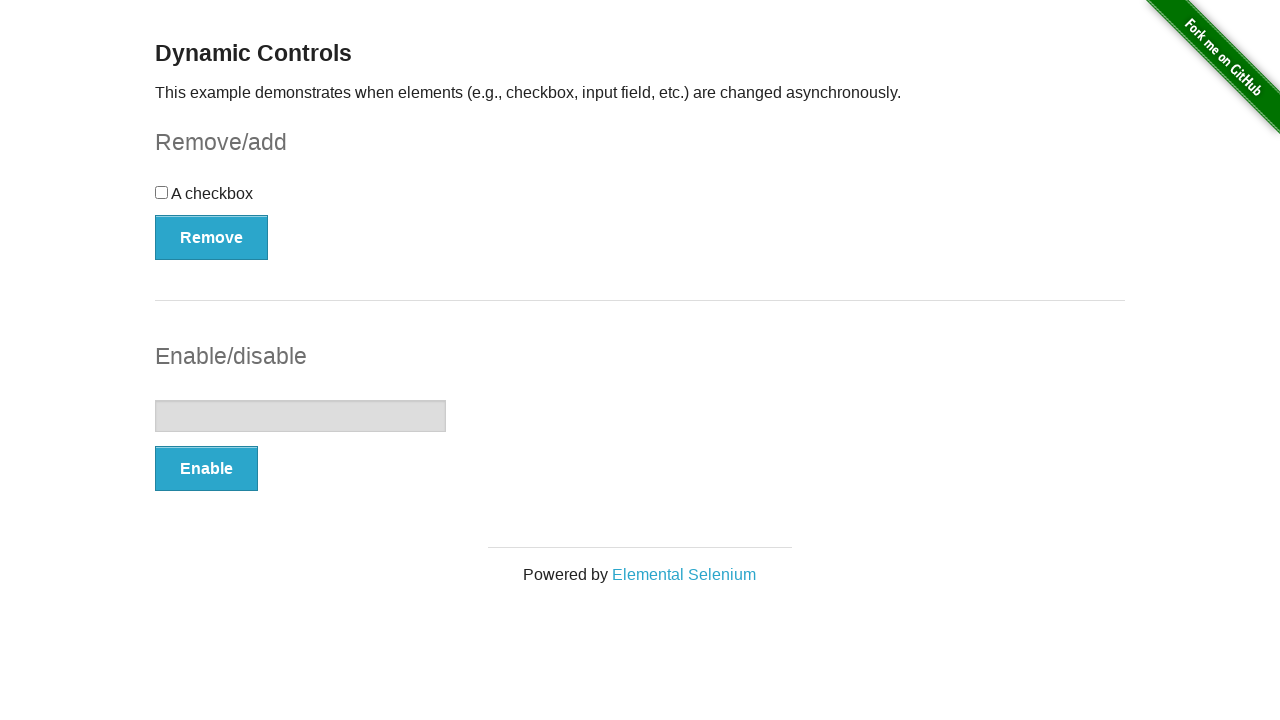

Clicked the checkbox at (162, 192) on input[type='checkbox']
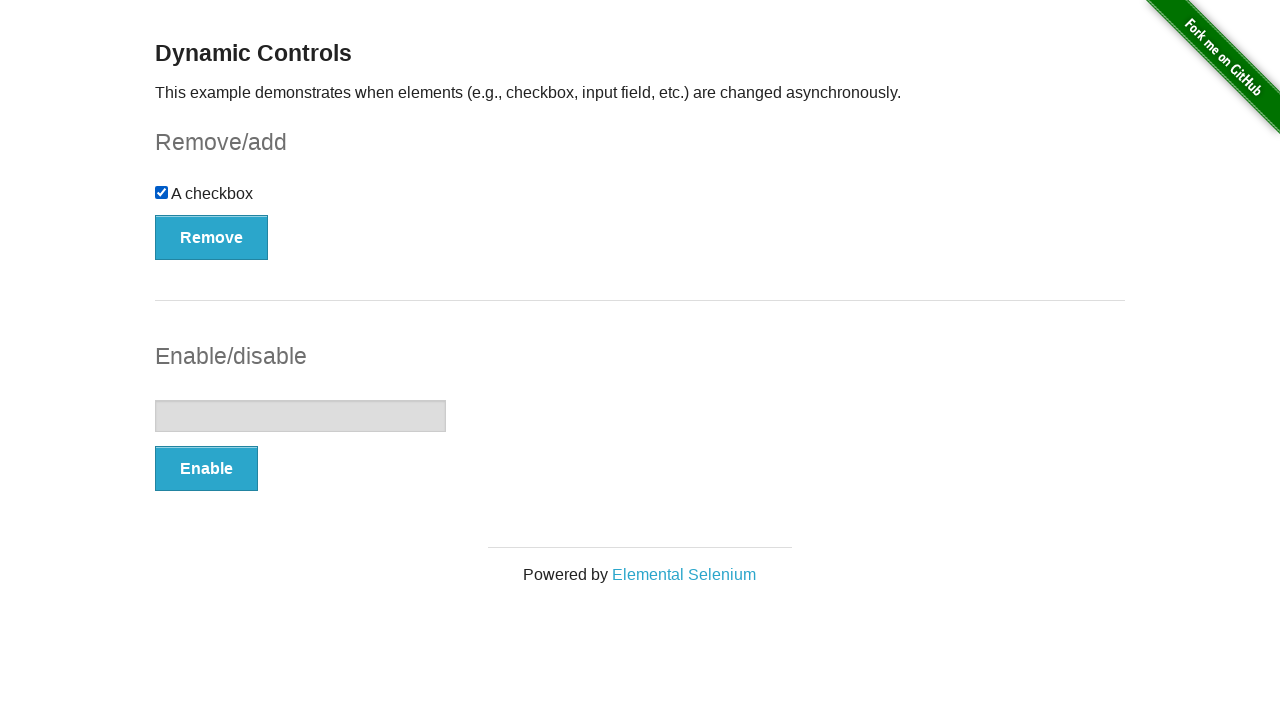

Clicked Remove button at (212, 237) on button:has-text('Remove')
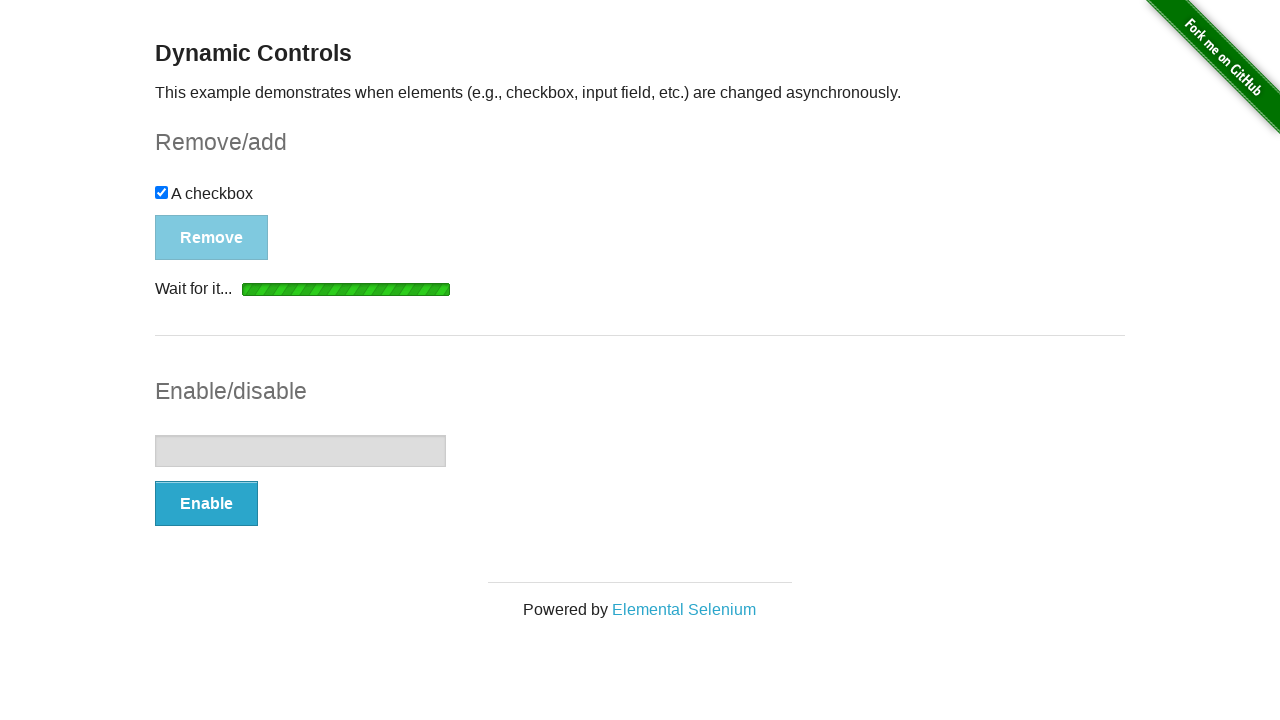

Verified 'It's gone!' message appeared
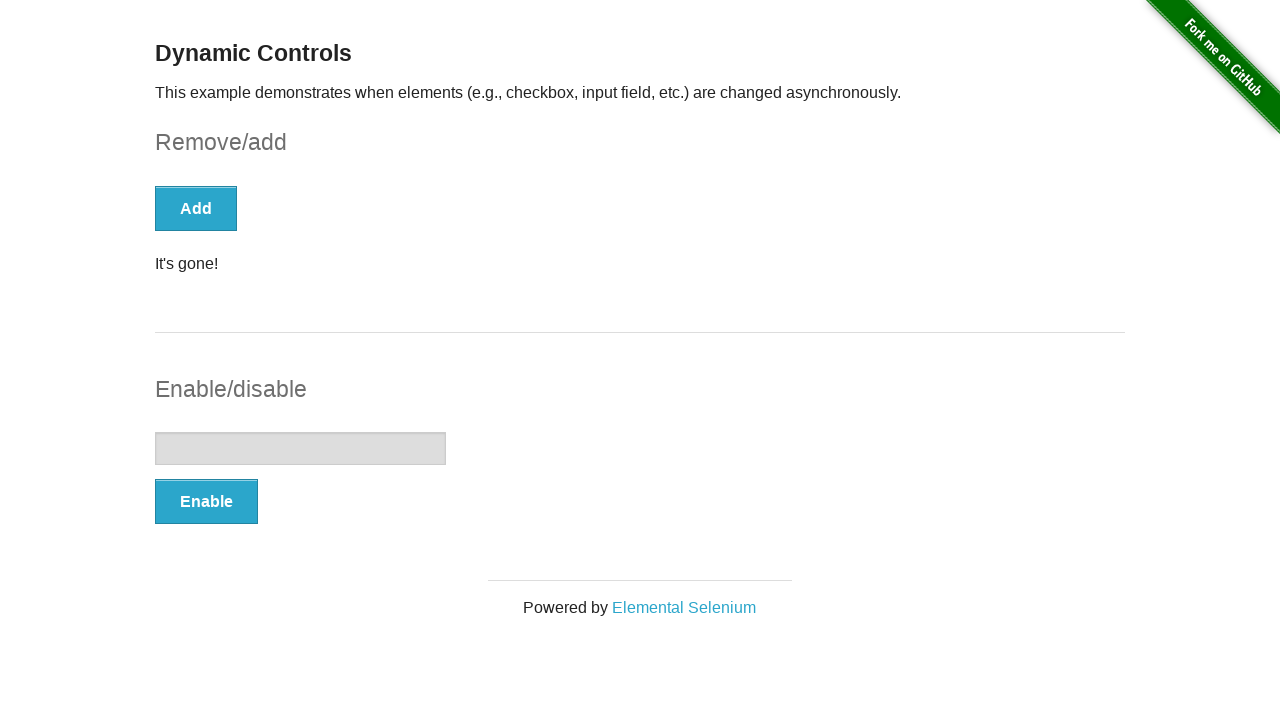

Clicked Add button at (196, 208) on button:has-text('Add')
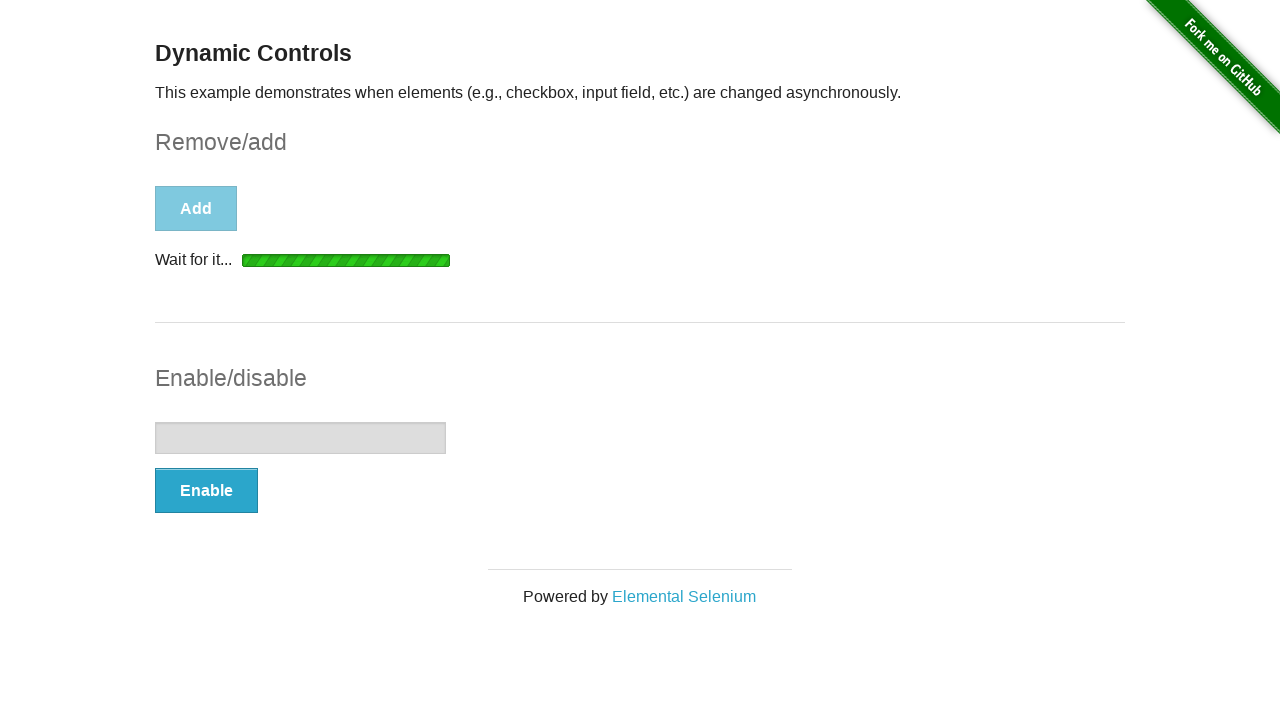

Verified 'It's back!' message appeared
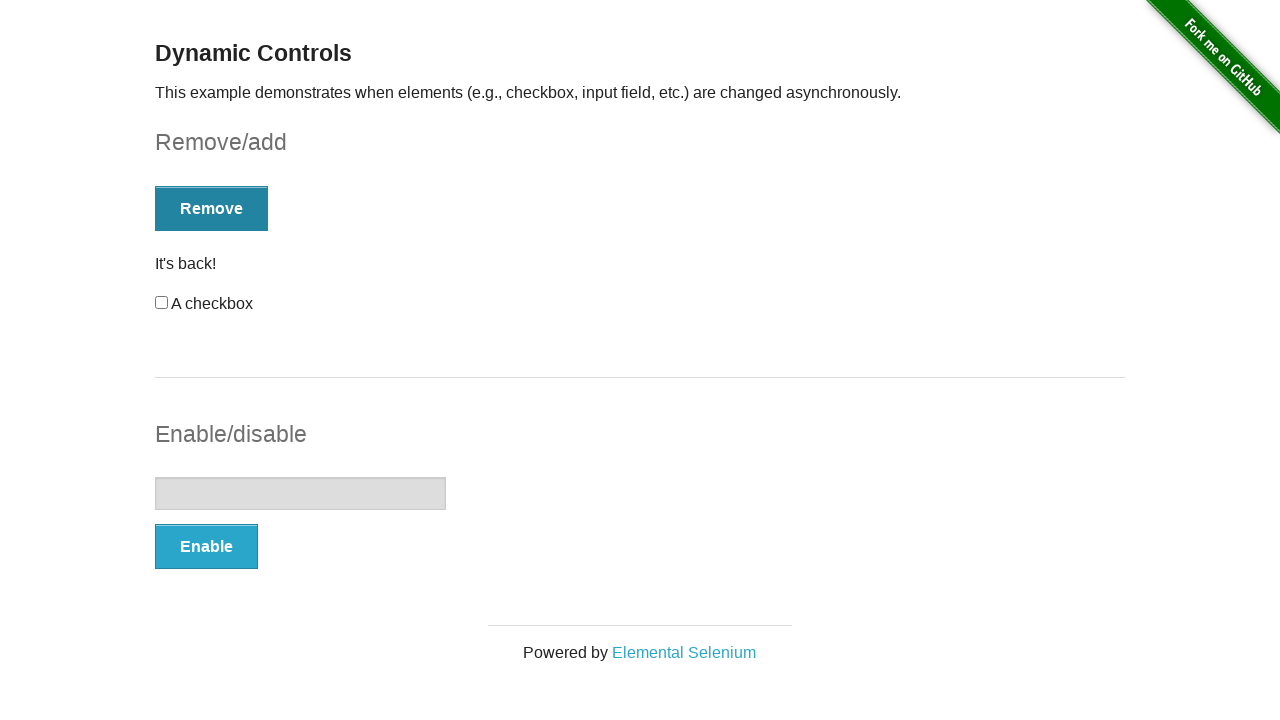

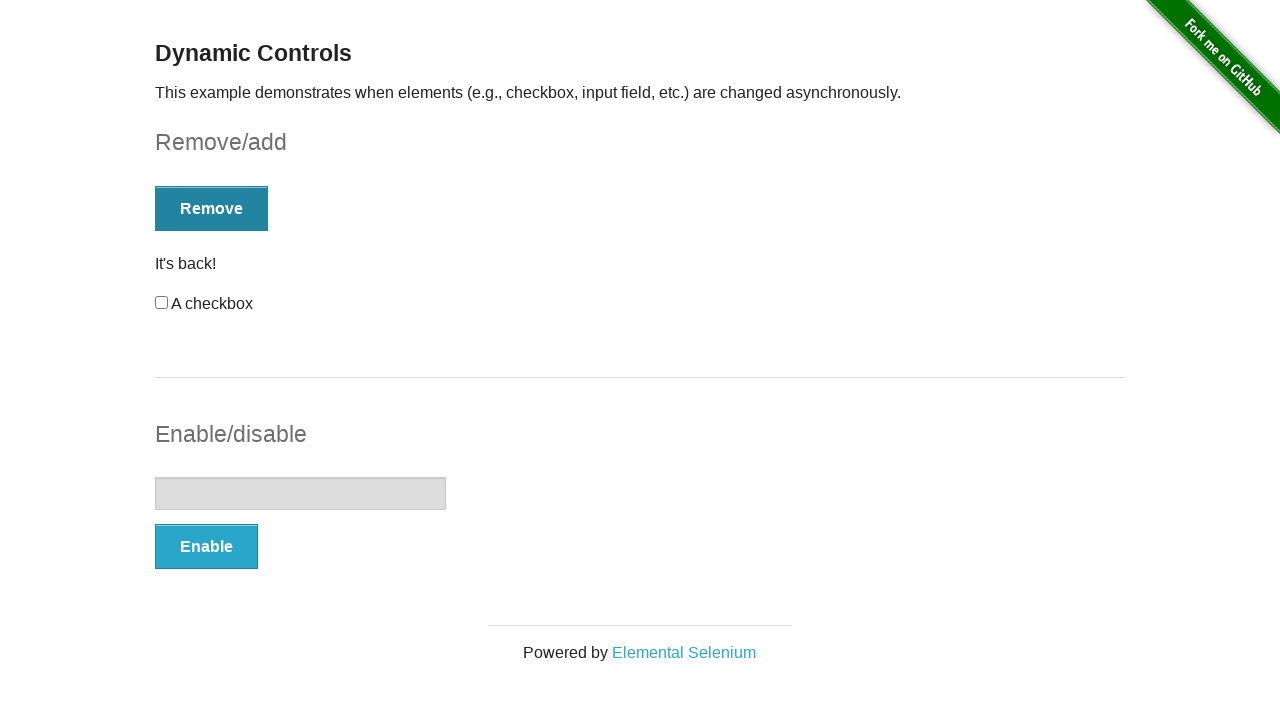